Tests window handling by clicking a button inside an iframe that opens a new window, then switches to the new window and back

Starting URL: https://www.w3schools.com/jsref/tryit.asp?filename=tryjsref_win_open

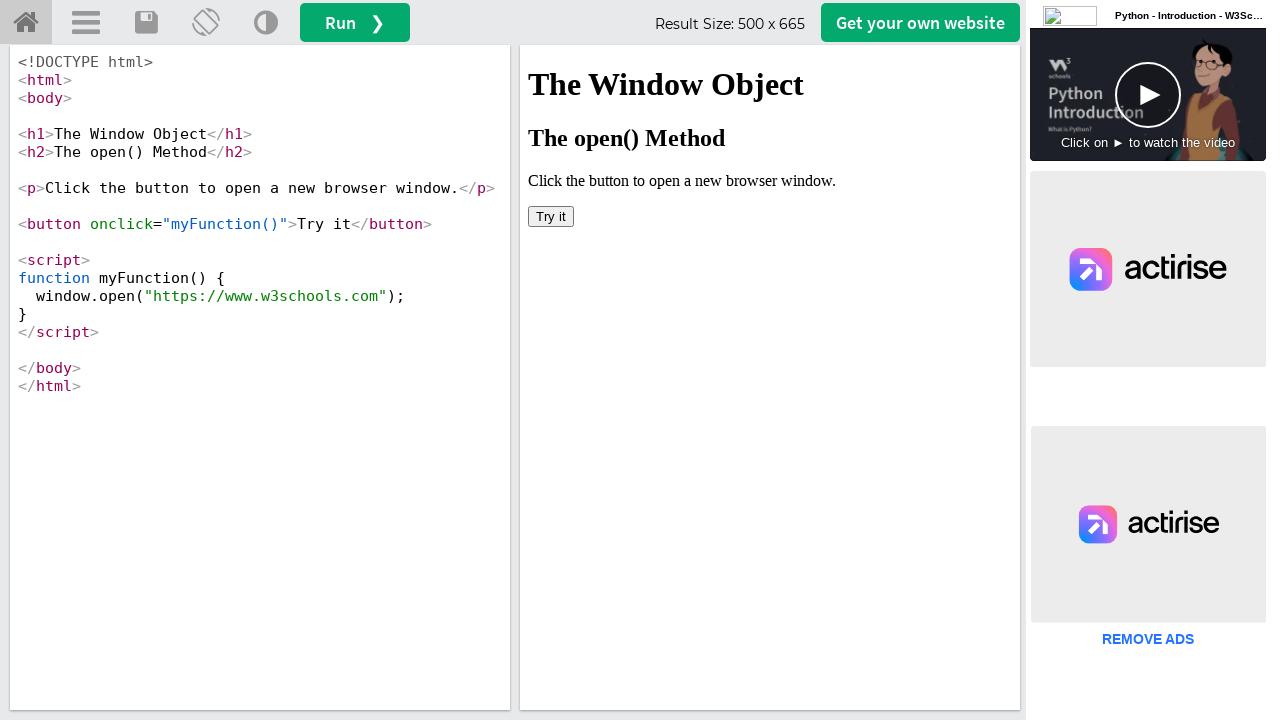

Located iframe with ID 'iframeResult' containing the try-it example
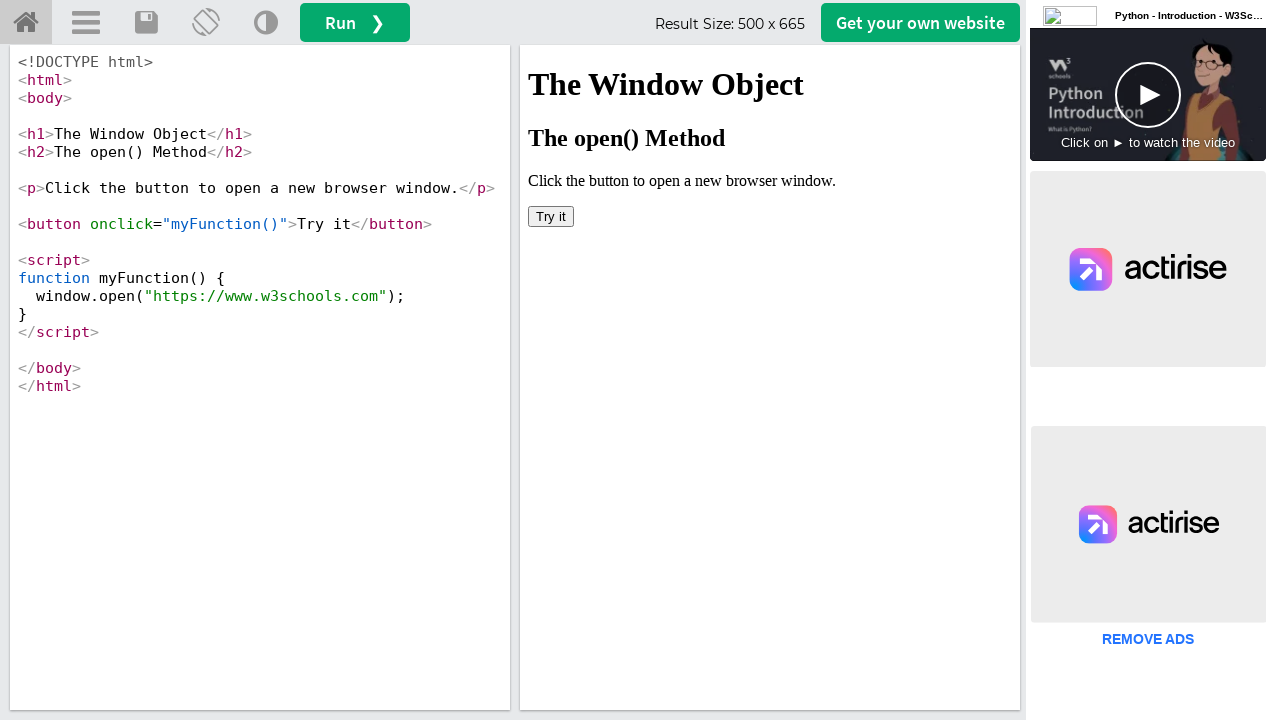

Clicked 'Try it' button inside iframe, new window opened at (551, 216) on #iframeResult >> internal:control=enter-frame >> button:has-text('Try it')
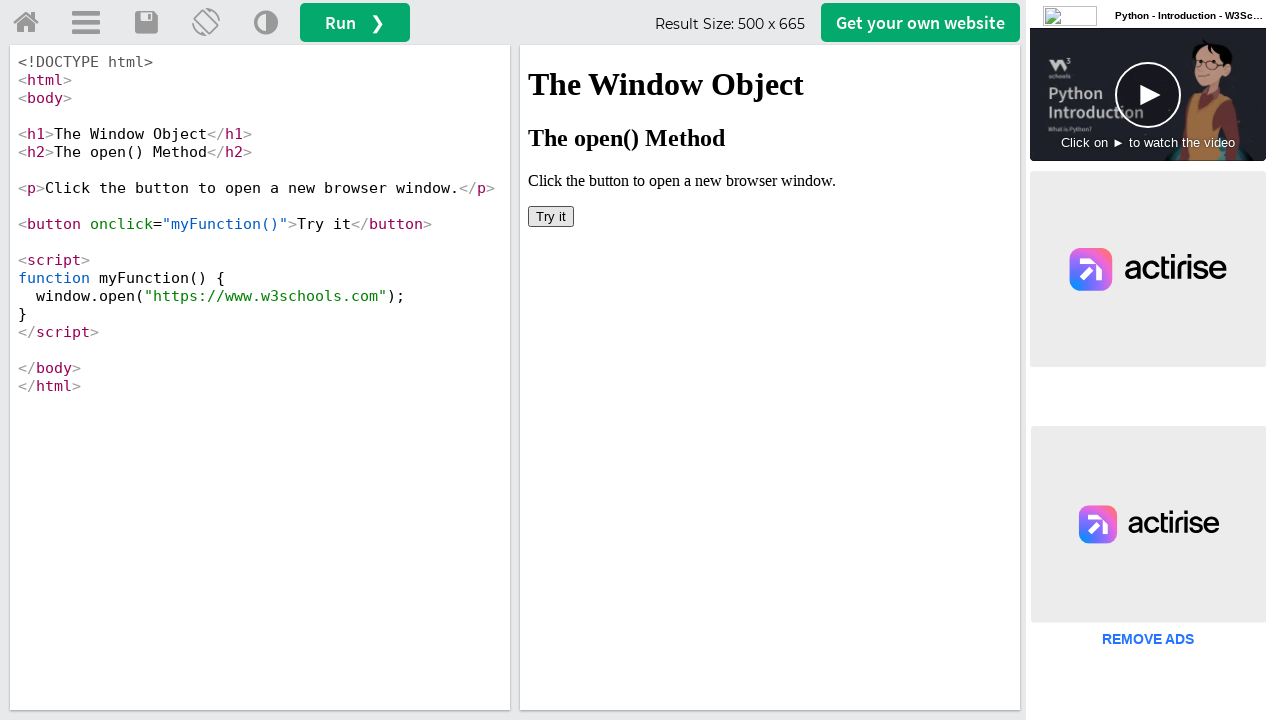

Captured reference to newly opened window
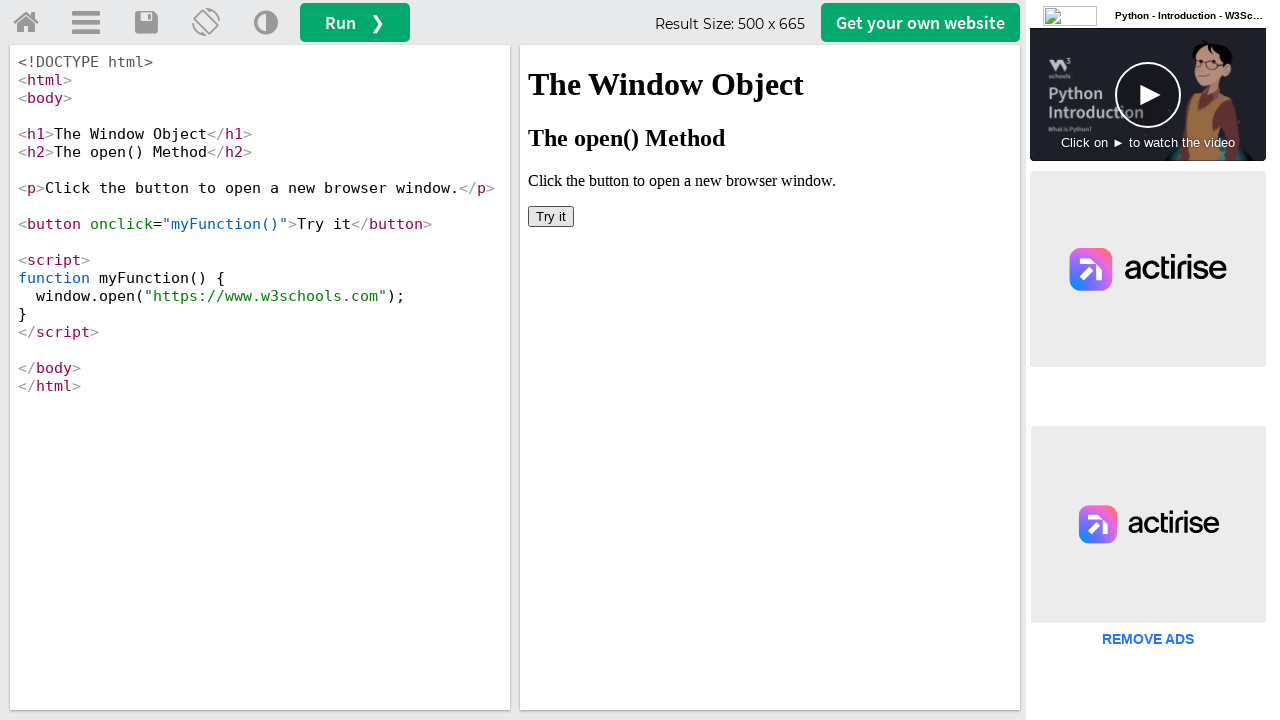

Retrieved URL and title from new window: https://www.w3schools.com/, <bound method Page.title of <Page url='https://www.w3schools.com/'>>
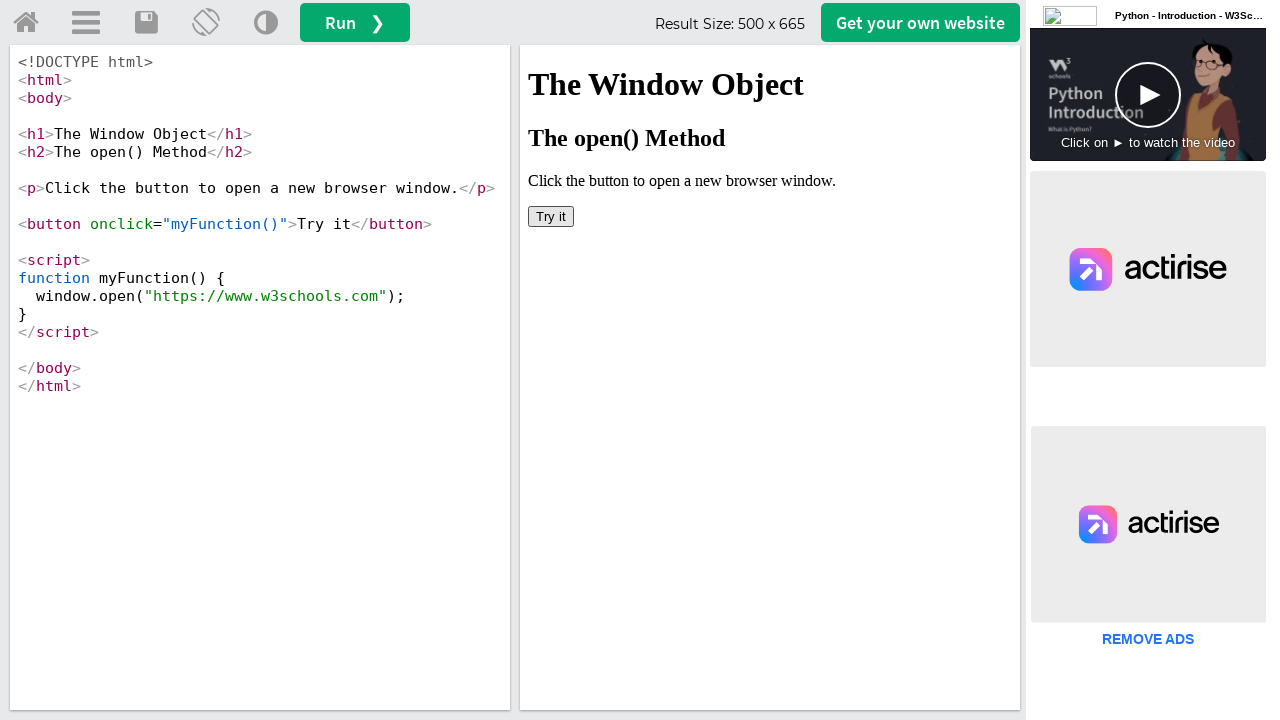

Closed the new window and switched back to original page
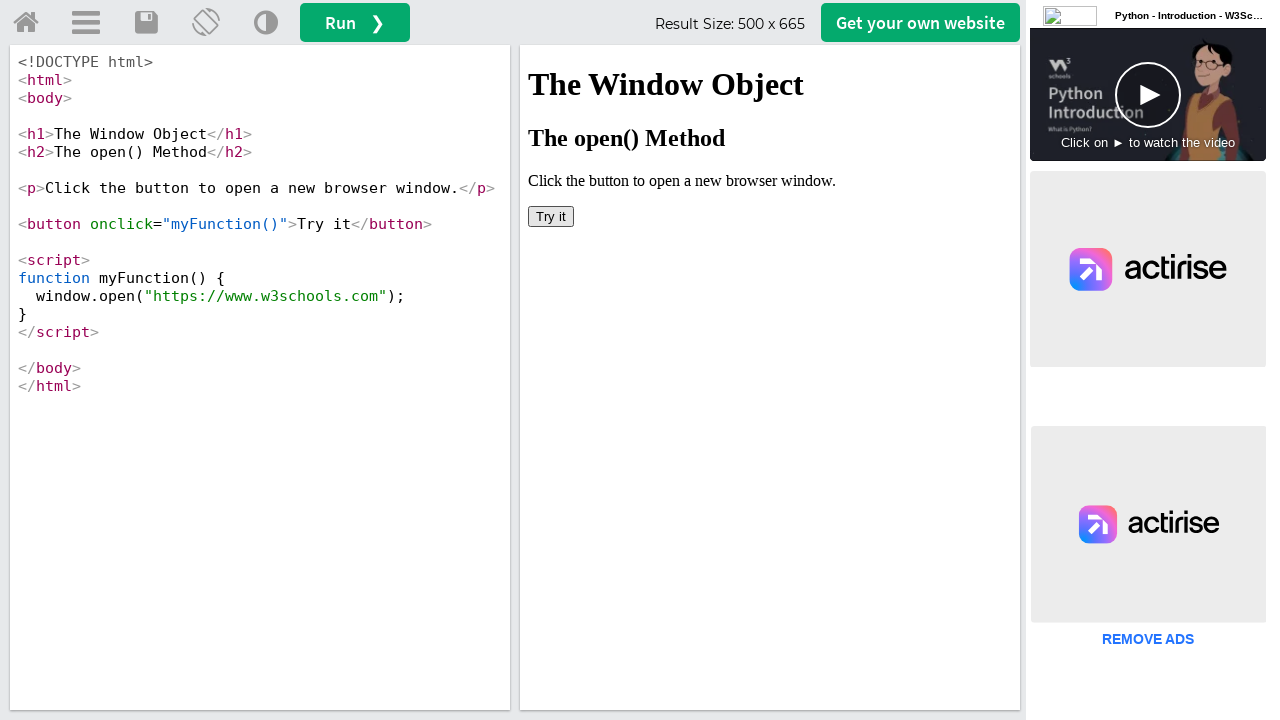

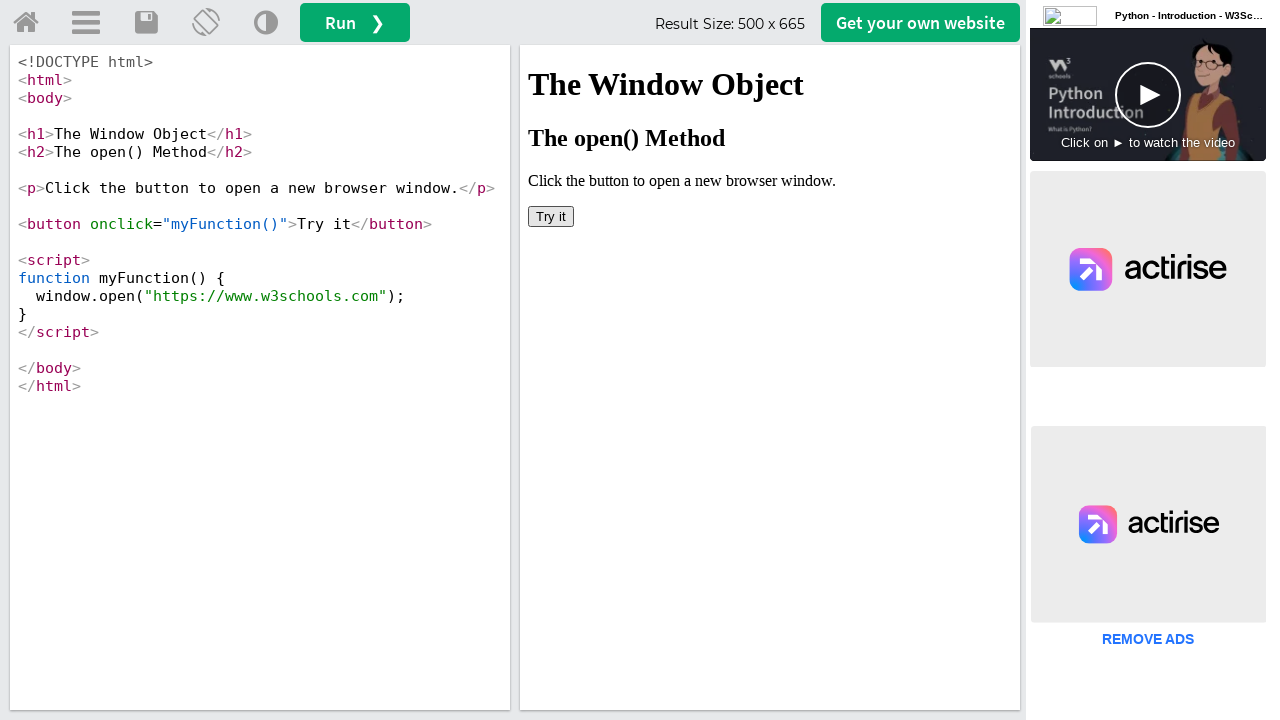